Tests nested iframe functionality by navigating through parent and child frames, entering text in an inner frame, and then switching back to the main page

Starting URL: https://demo.automationtesting.in/Frames.html

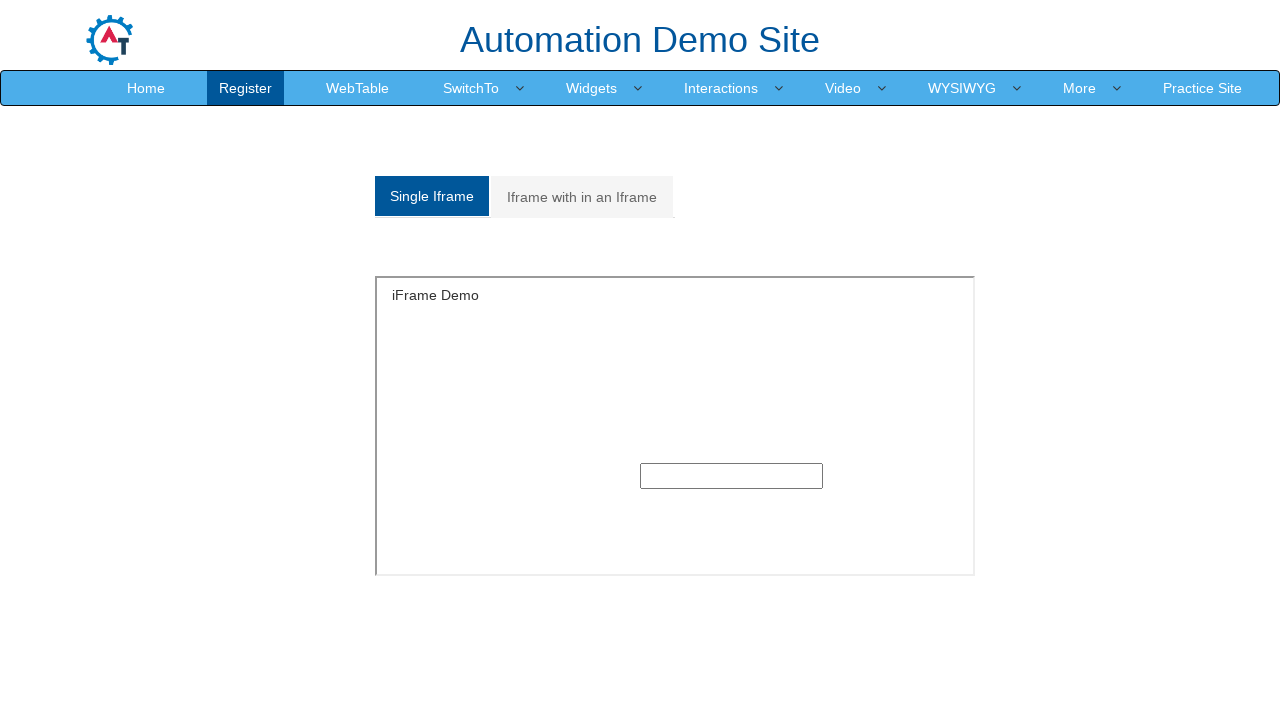

Clicked on 'Iframe with in an Iframe' tab at (582, 197) on xpath=//a[contains(text(),'Iframe with in an Iframe')]
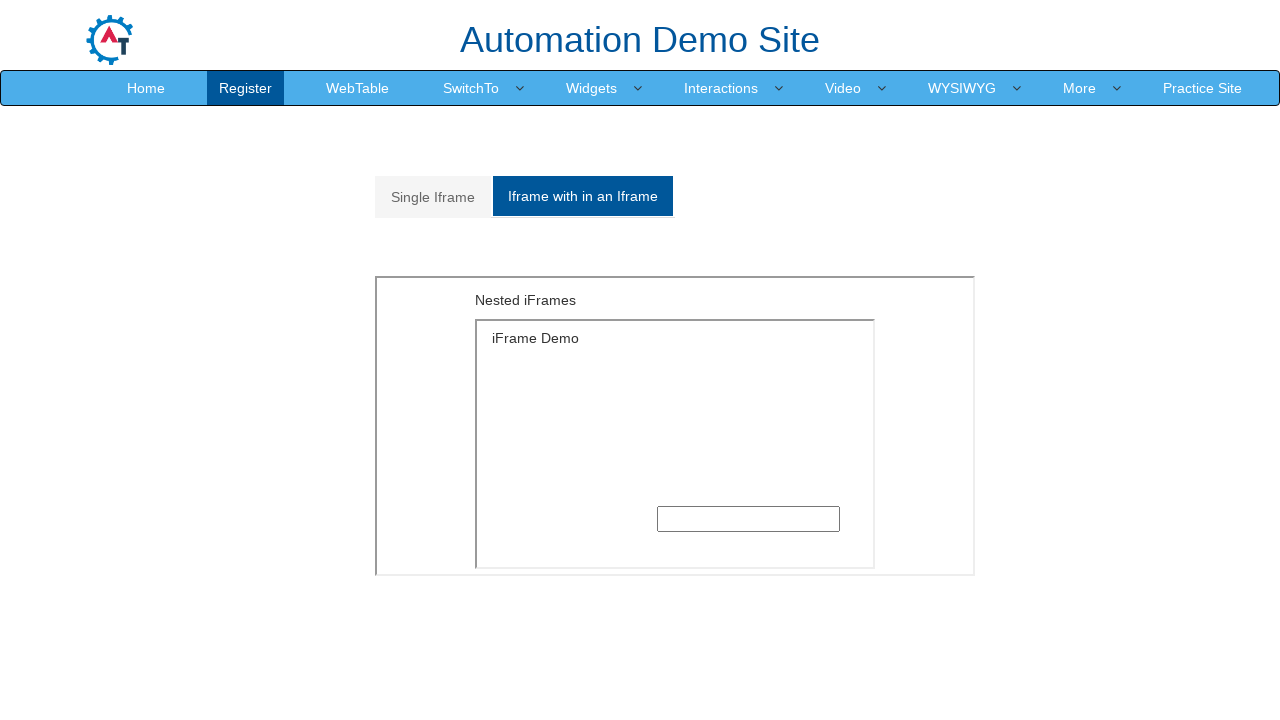

Located outer iframe element
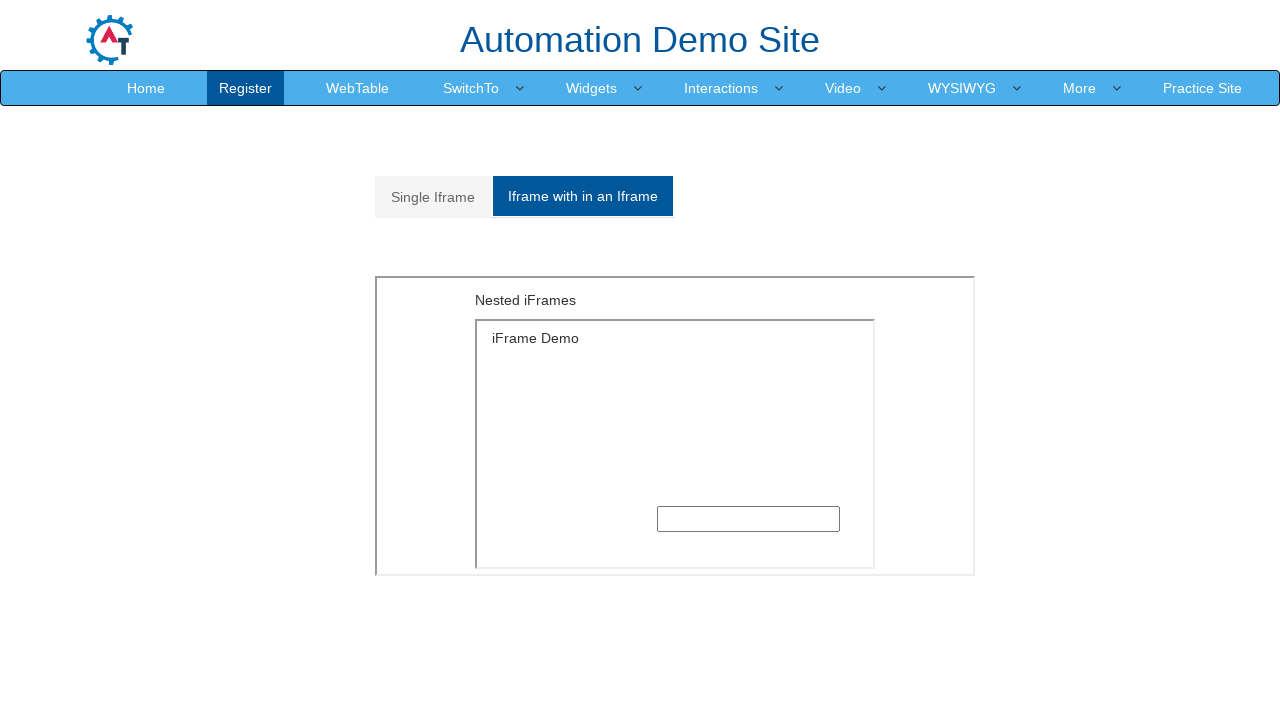

Located inner iframe element within outer frame
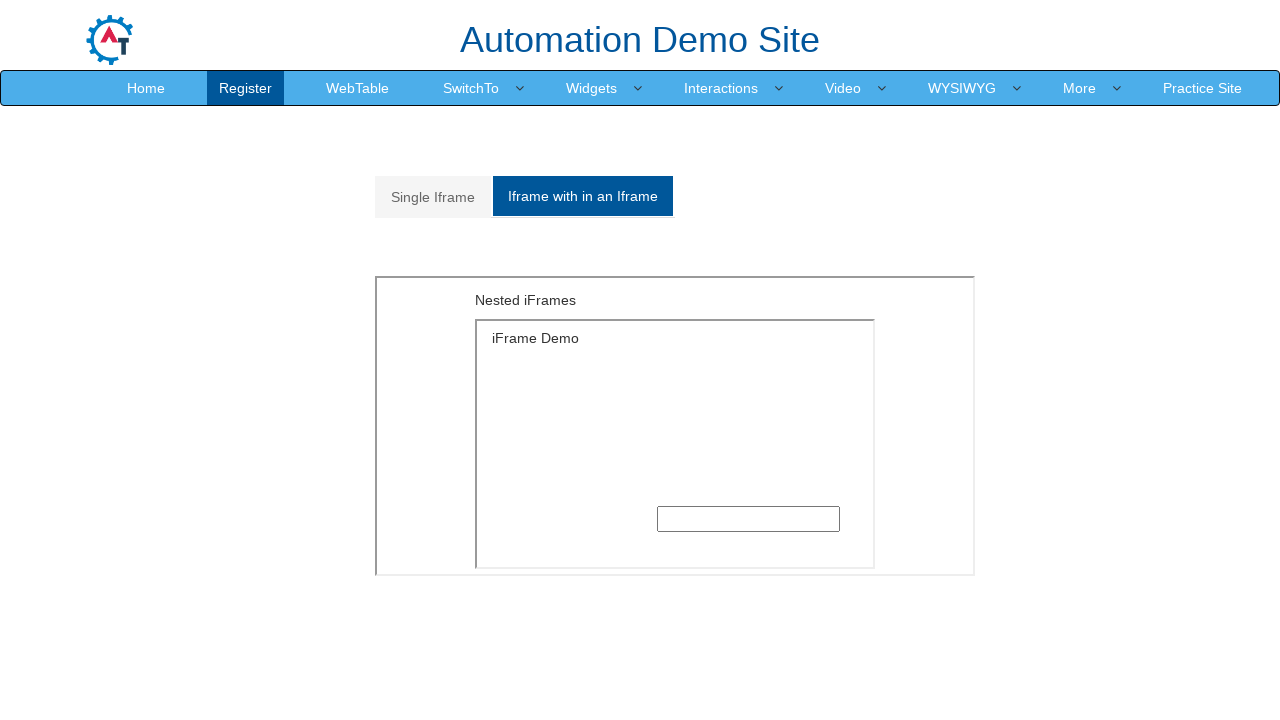

Filled text input in inner frame with 'Welcome' on xpath=//div[@id='Multiple']//iframe >> internal:control=enter-frame >> xpath=/ht
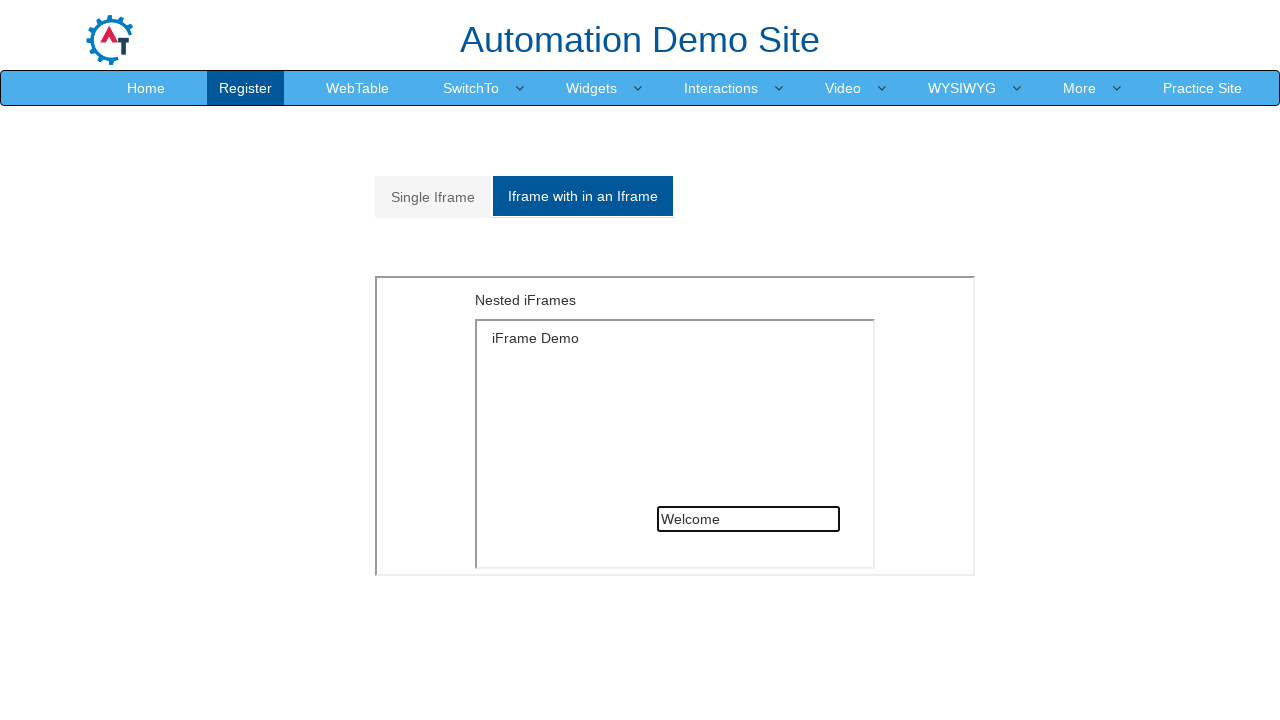

Clicked on 'Register' link on main page after exiting nested frames at (246, 88) on xpath=//a[contains(text(),'Register')]
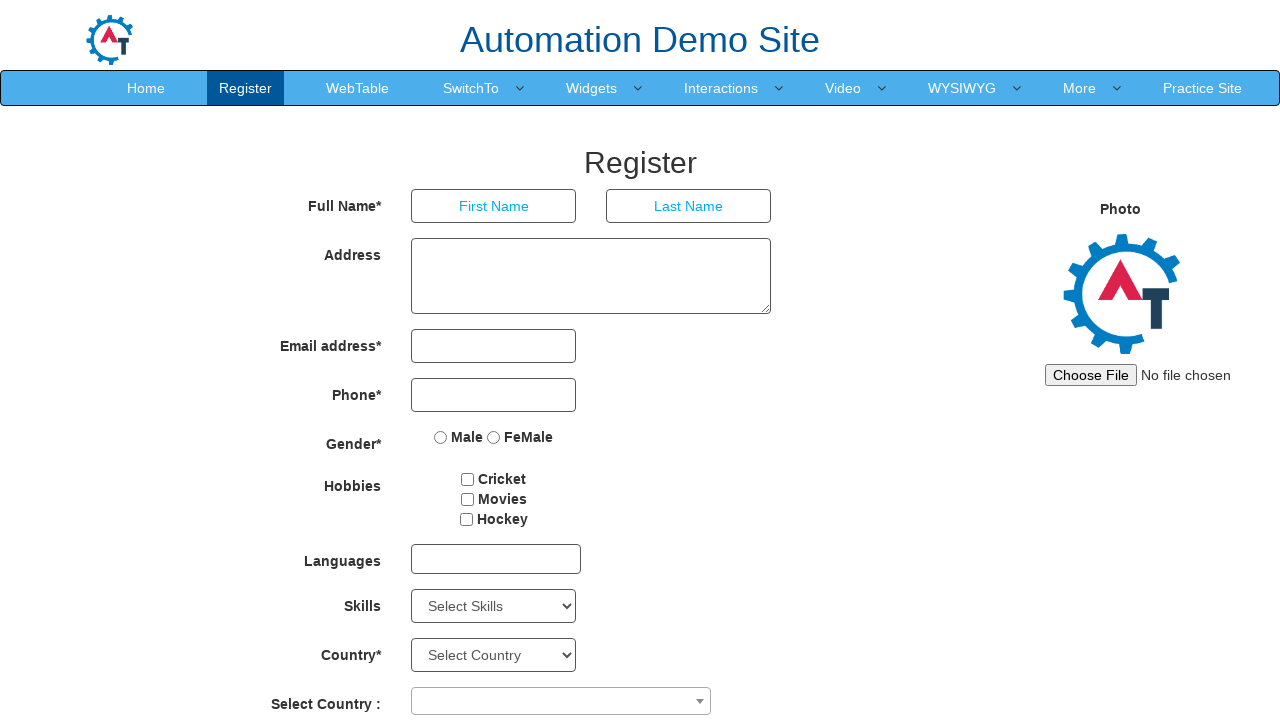

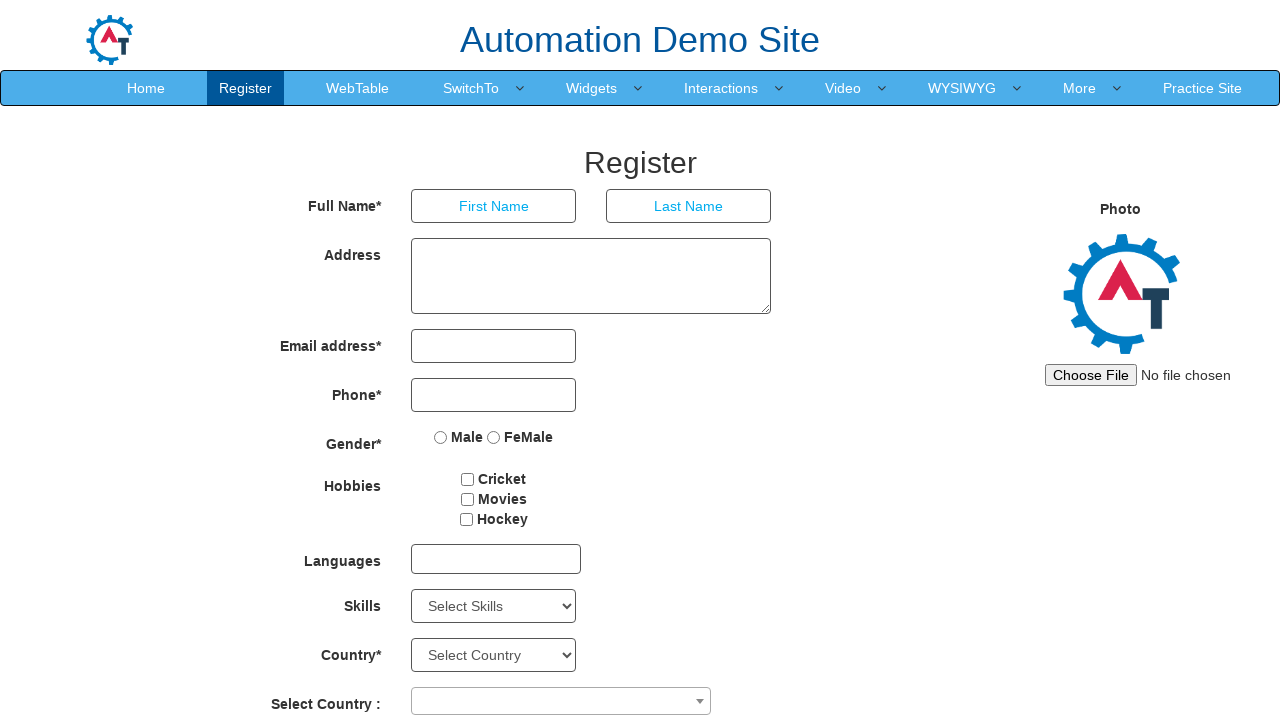